Demonstrates drag and drop by offset action by dragging element A to target element's position

Starting URL: https://crossbrowsertesting.github.io/drag-and-drop

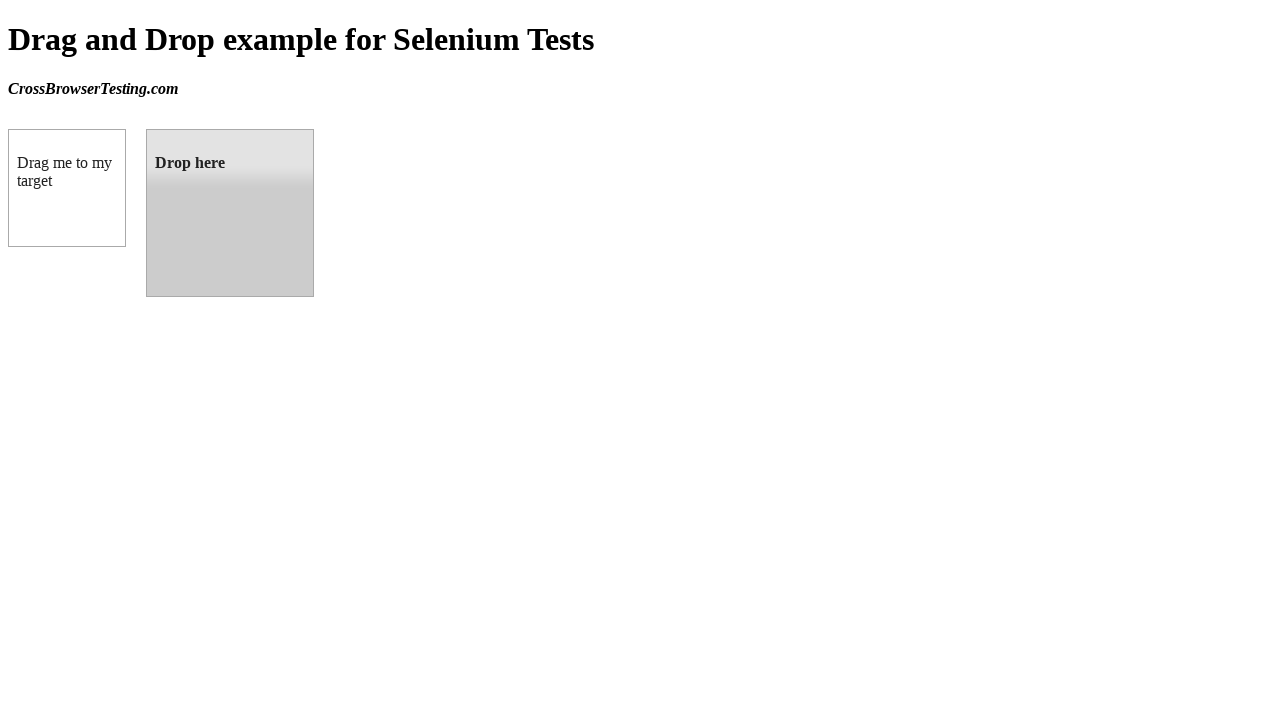

Located draggable element with id 'draggable'
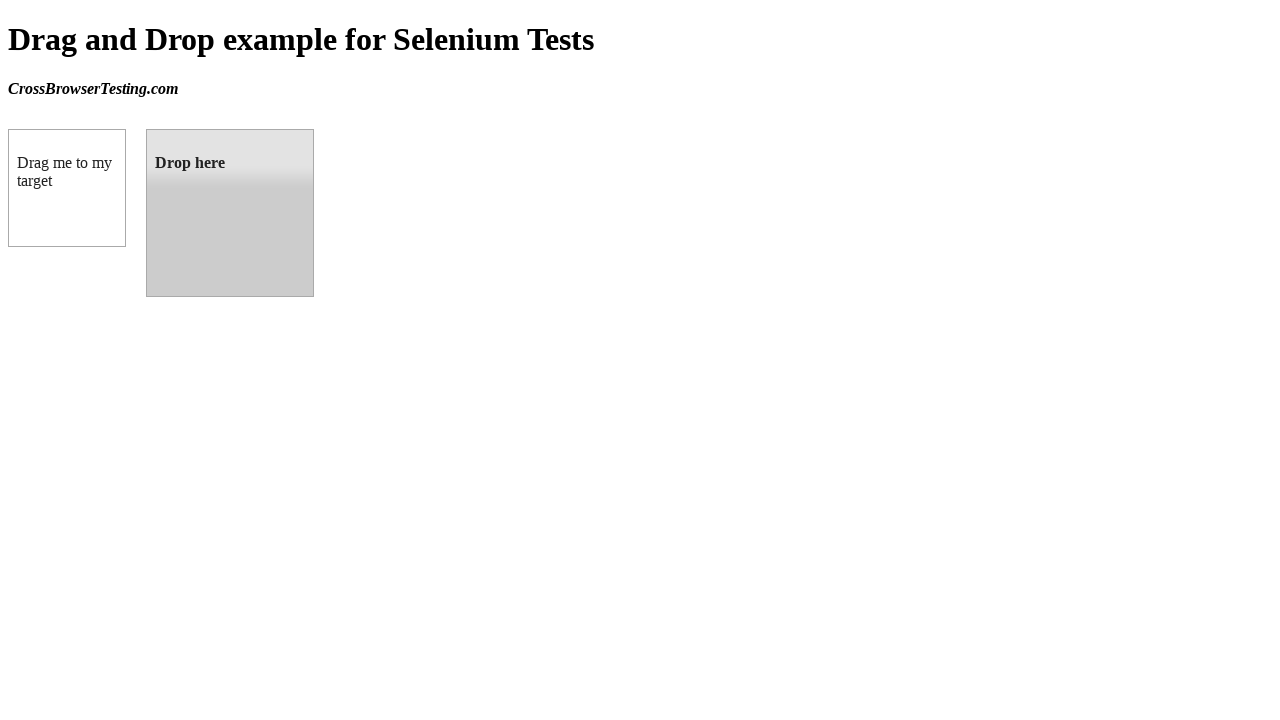

Located droppable target element with id 'droppable'
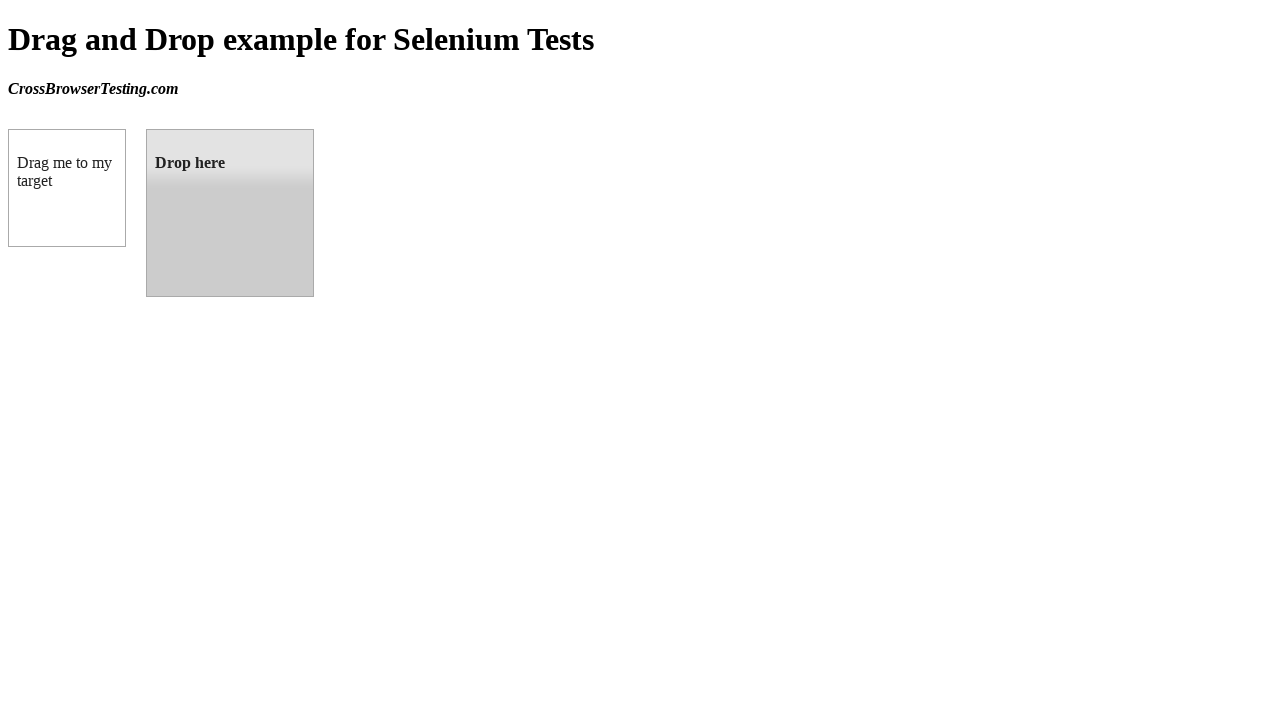

Retrieved bounding box coordinates of target element
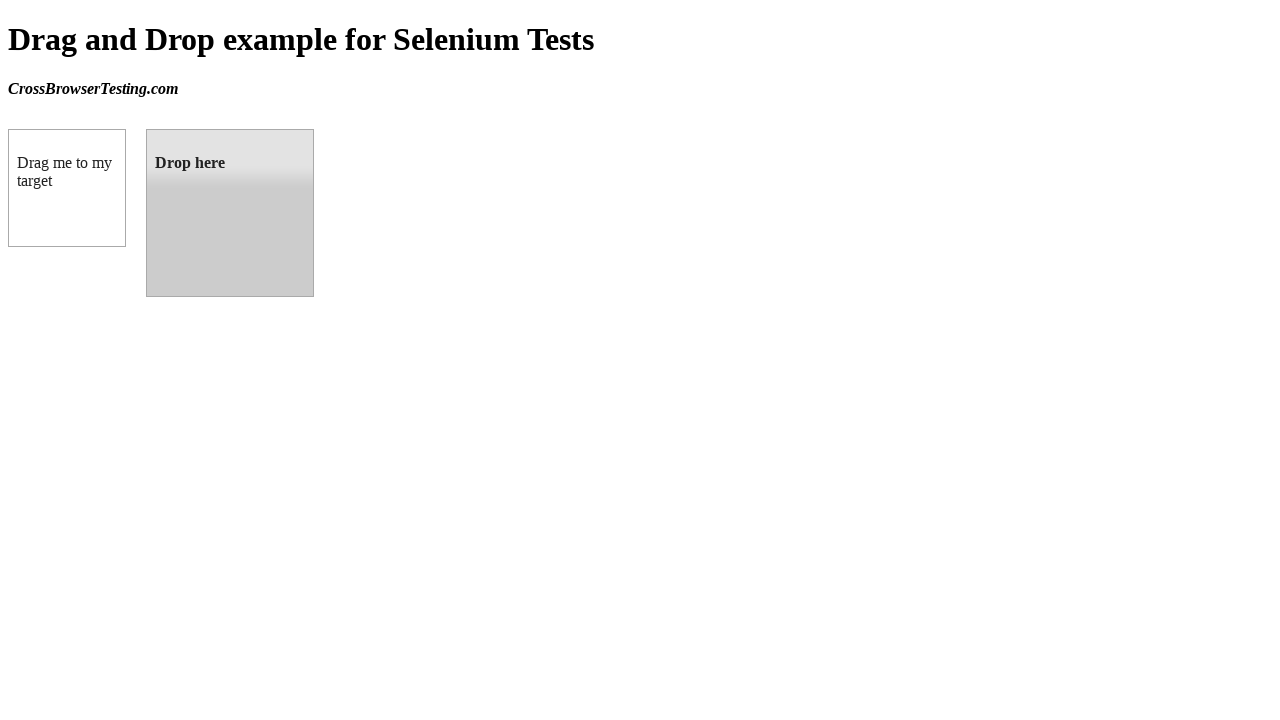

Dragged element A to target element's position at (230, 213)
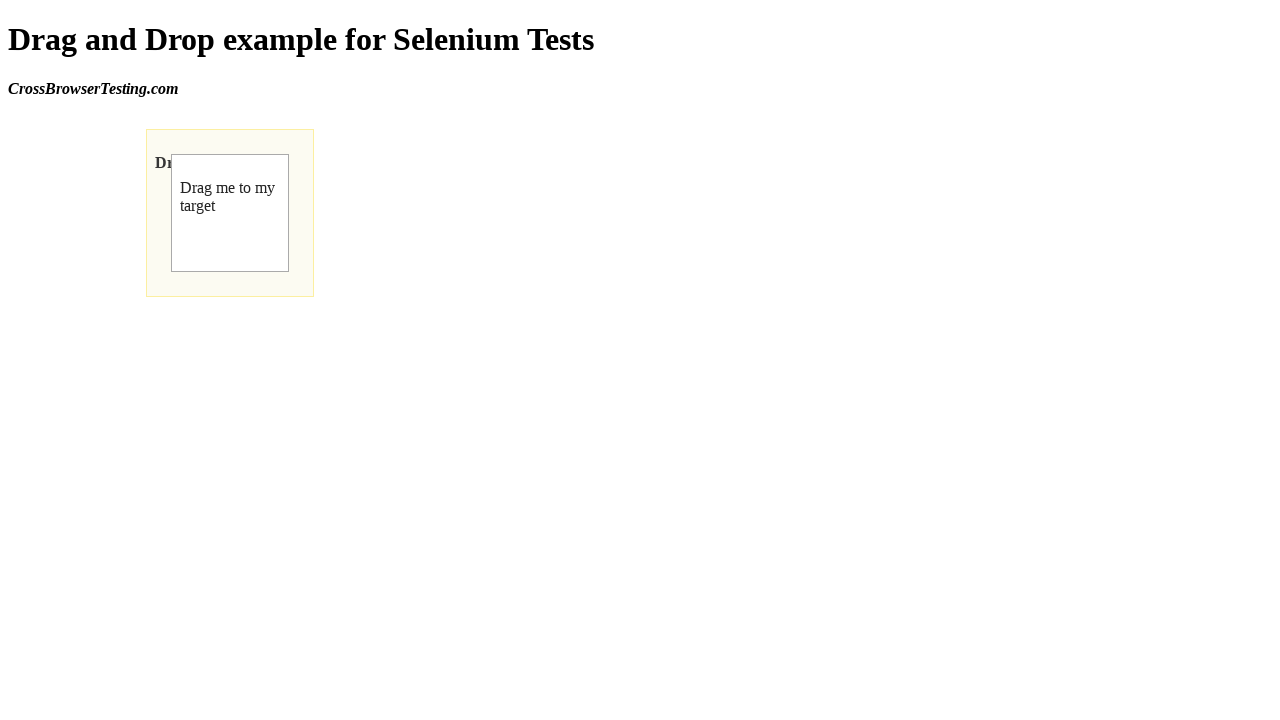

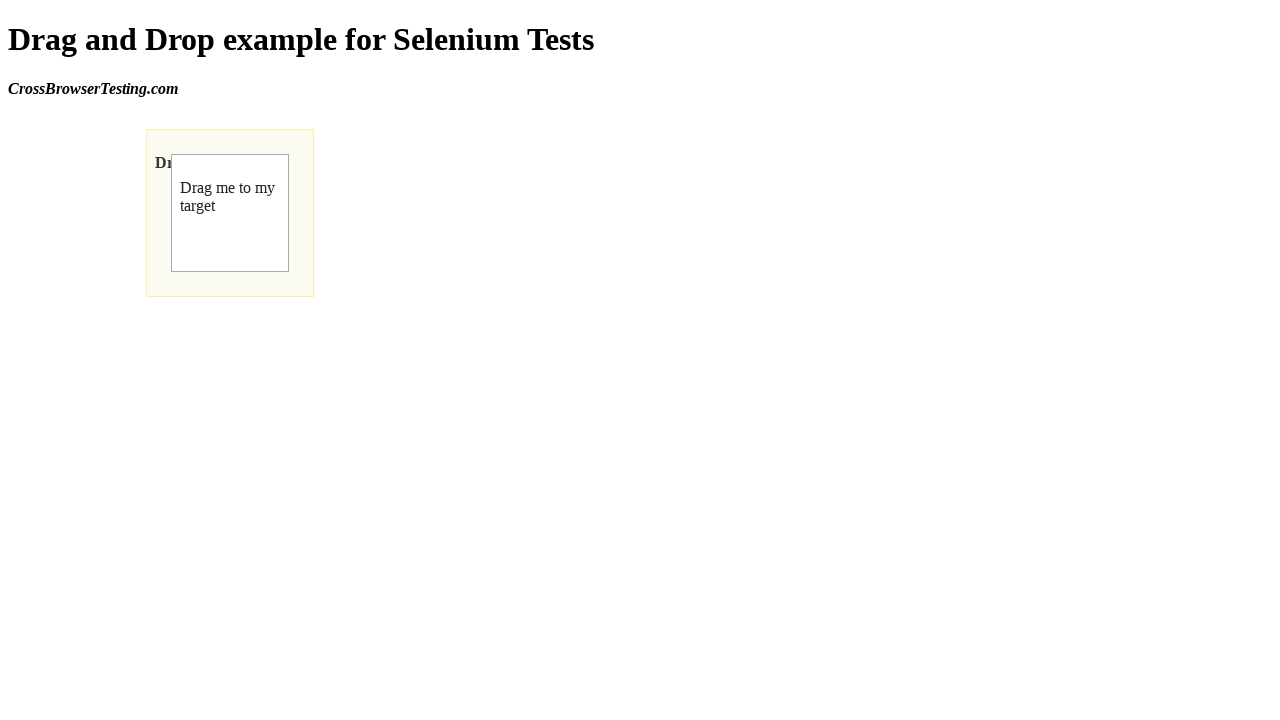